Tests iframe interaction on jQuery UI demo page by switching to an iframe, filling an autocomplete input field with a city name, then switching back to the main content and clicking on the Draggable link in the navigation.

Starting URL: https://jqueryui.com/autocomplete/

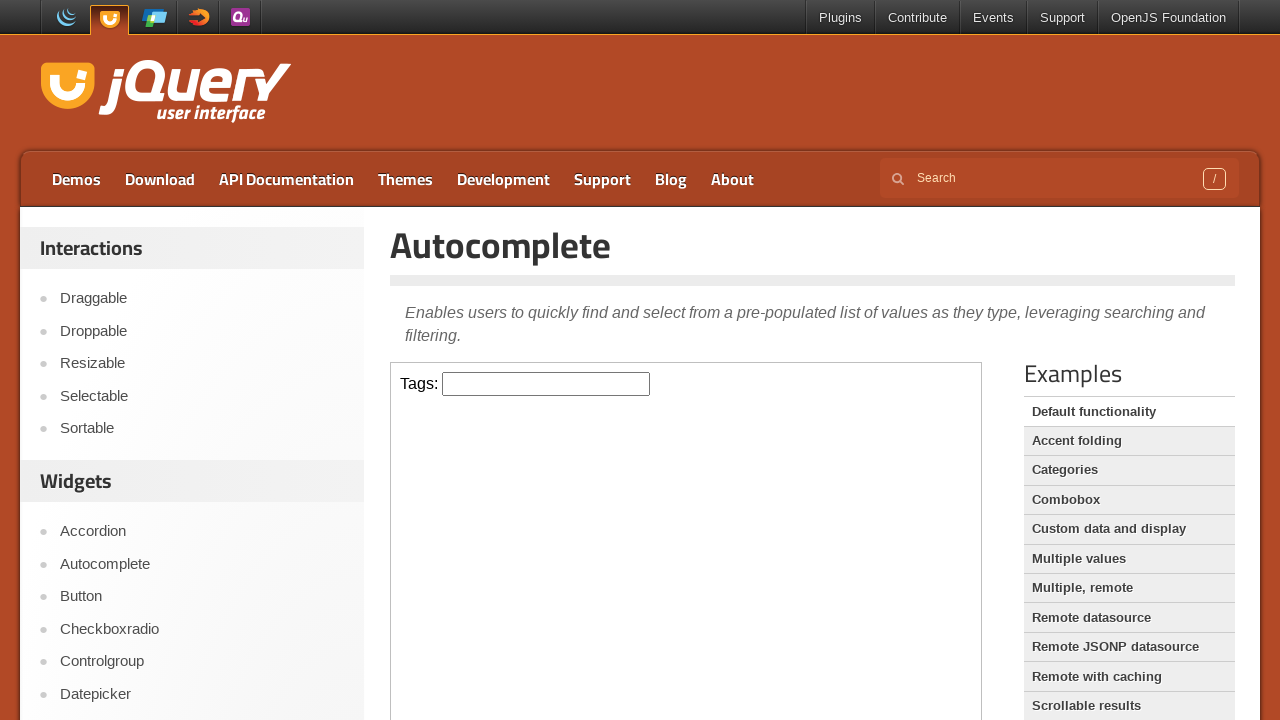

Located and switched to the demo iframe
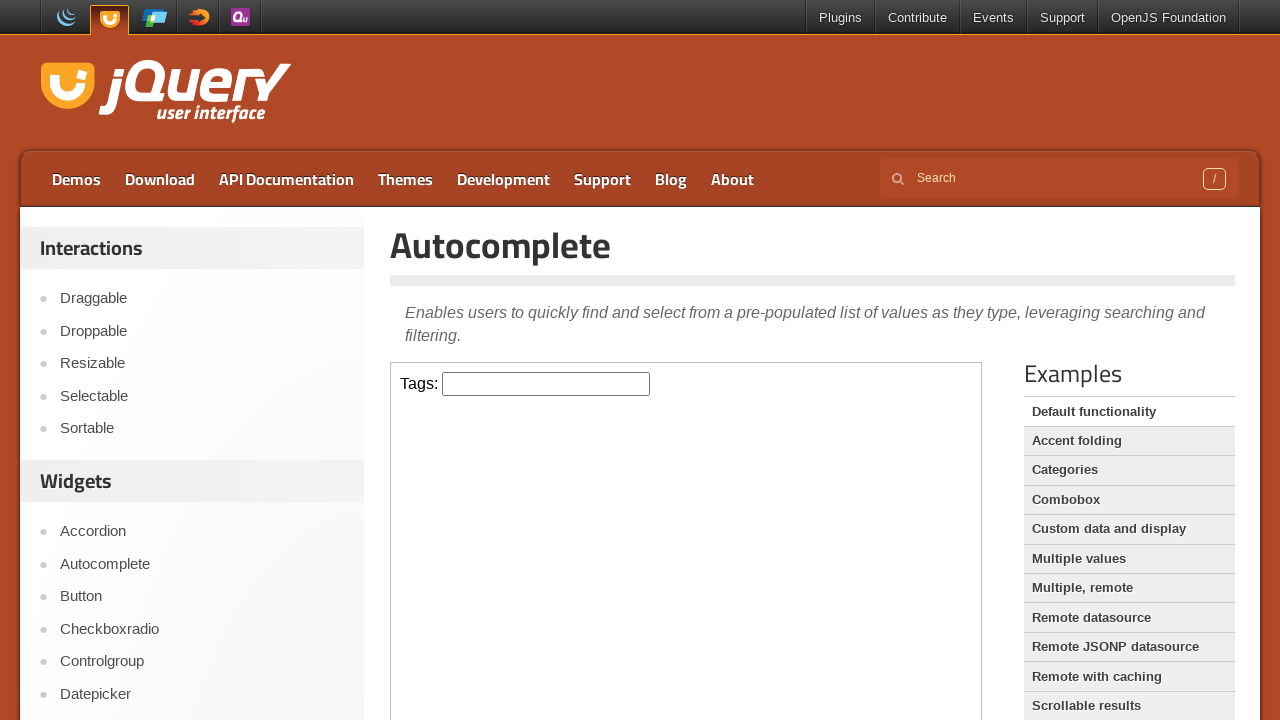

Filled autocomplete input field with 'Chennai' on iframe.demo-frame >> nth=0 >> internal:control=enter-frame >> #tags
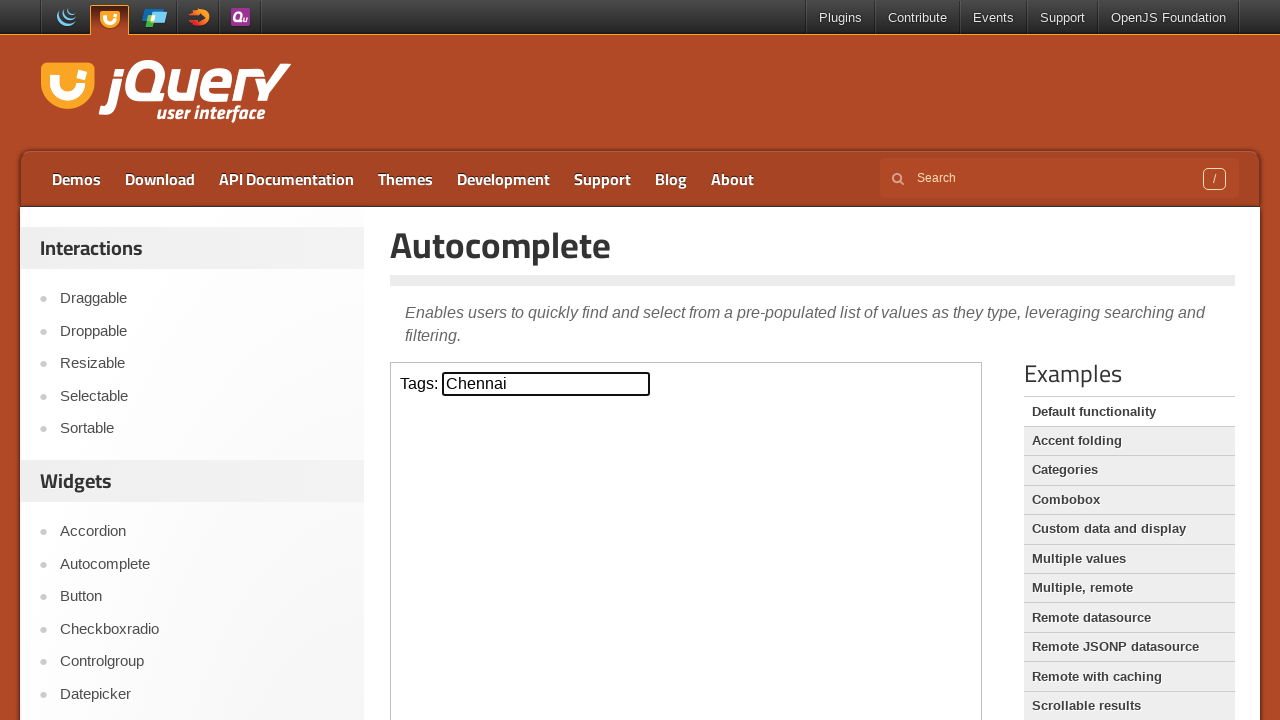

Clicked on Draggable link in navigation at (202, 299) on a:text('Draggable')
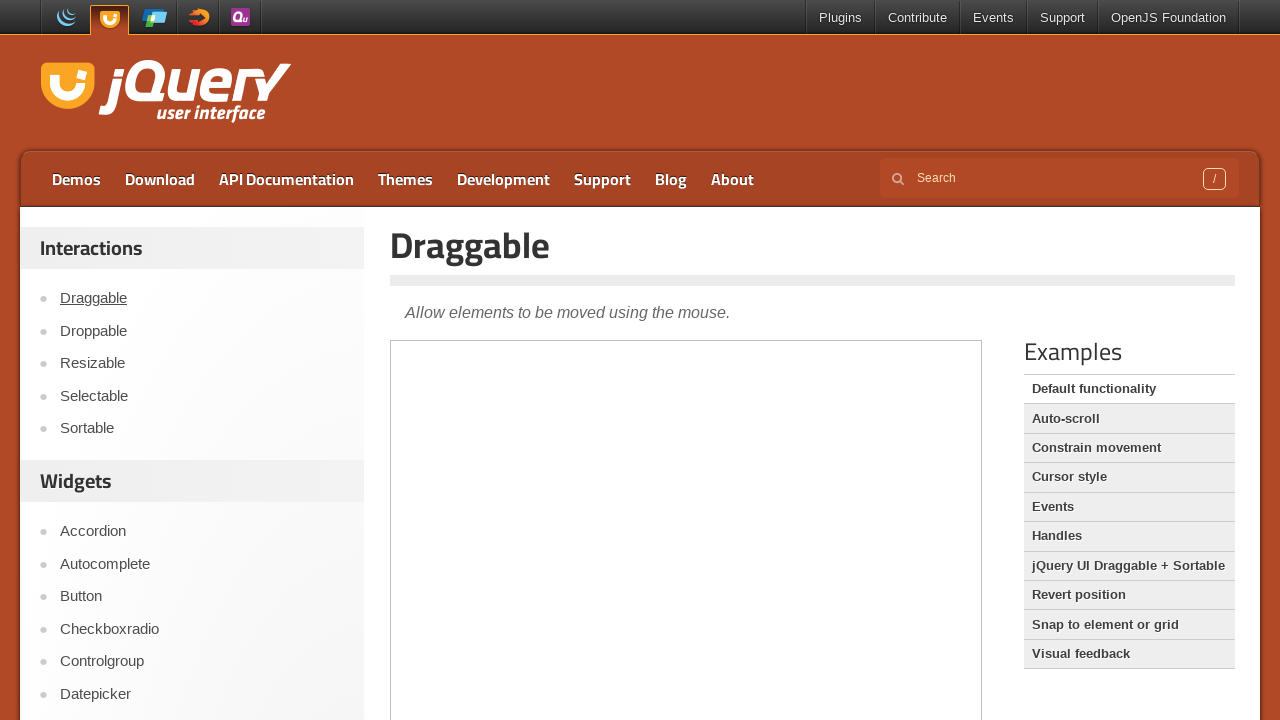

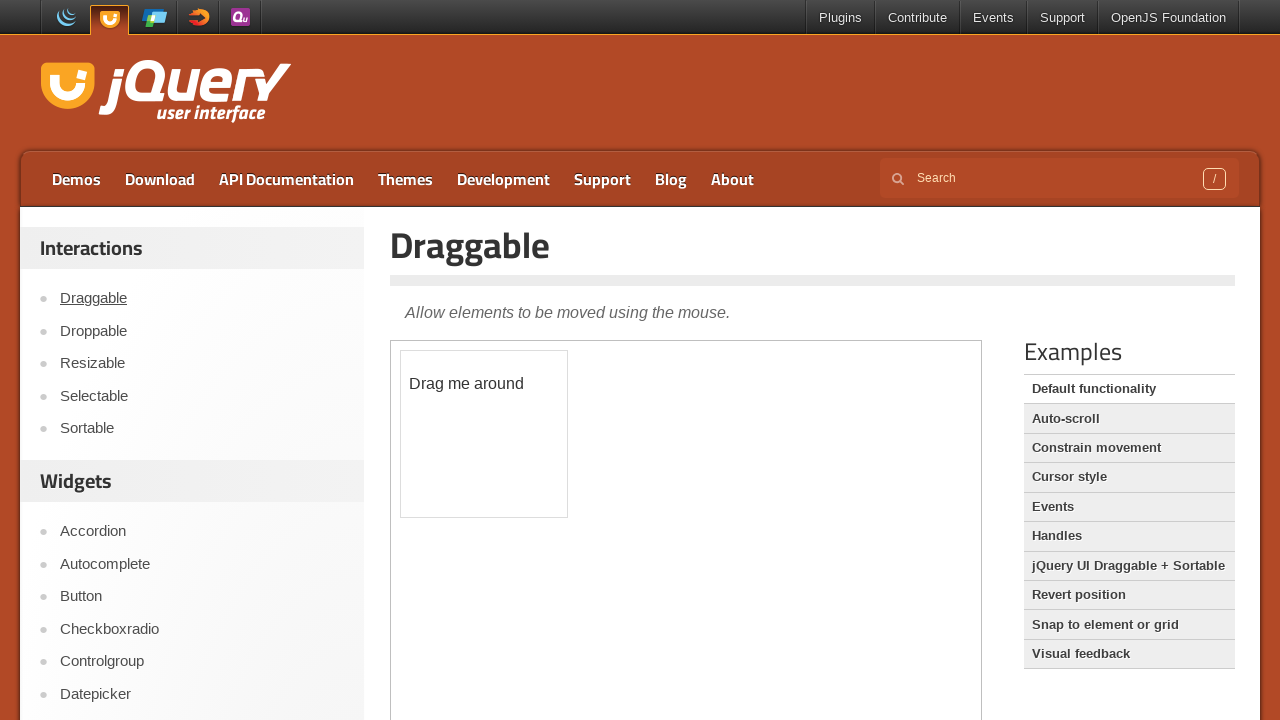